Tests input field validation by clicking on an empty input field and entering special characters "123!@#$" to verify how the form handles invalid input.

Starting URL: https://sas-kia-deploy.vercel.app/dashboard/DataCOCGizi

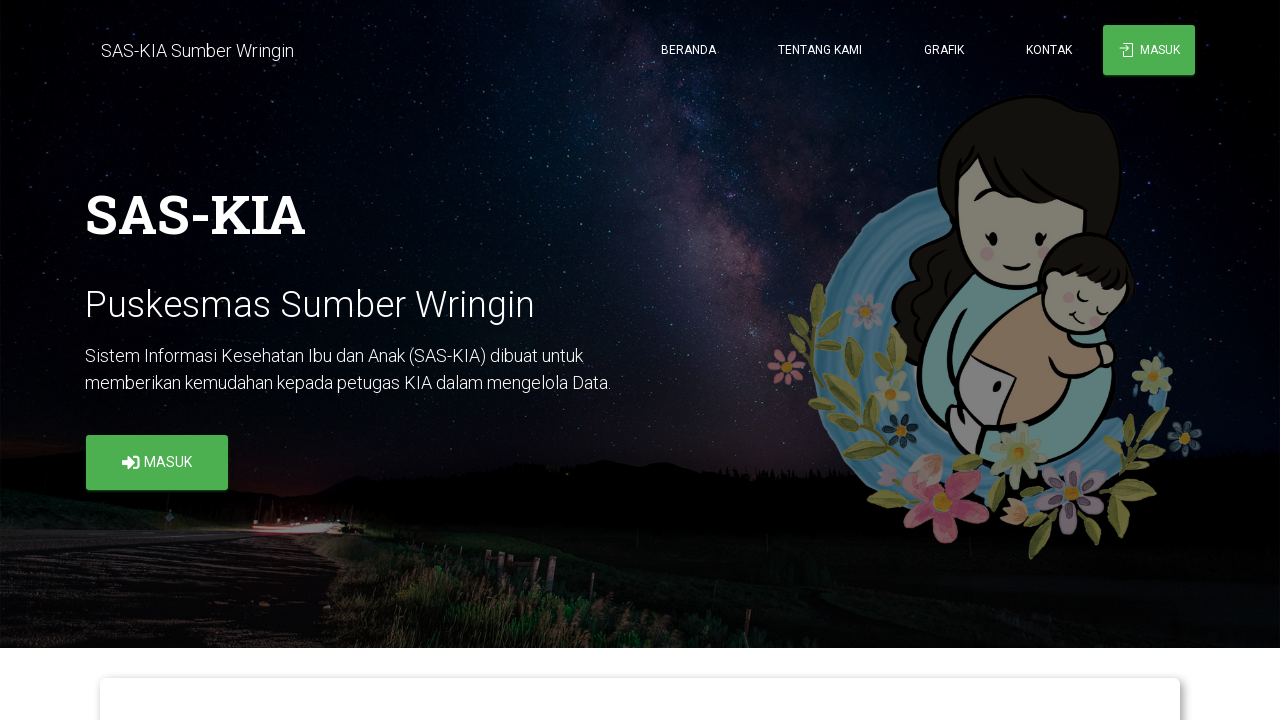

Navigated to dashboard URL
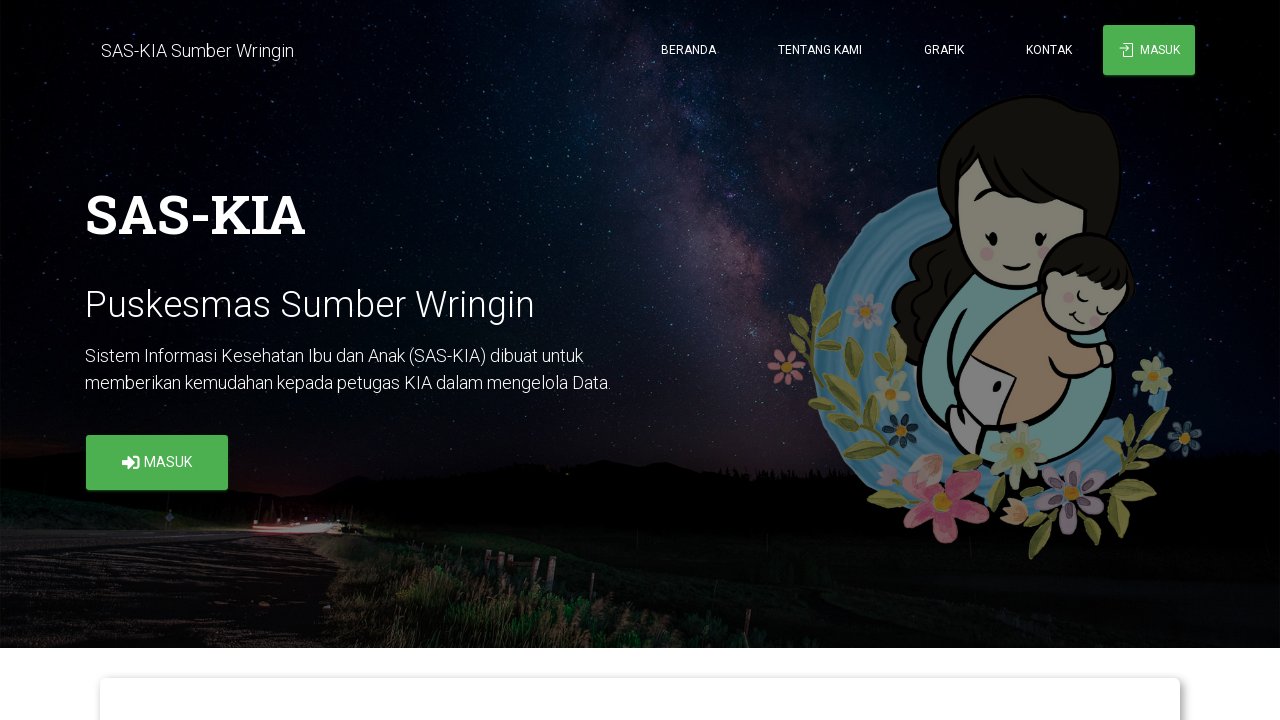

Clicked on empty input field at (485, 360) on input[value='']
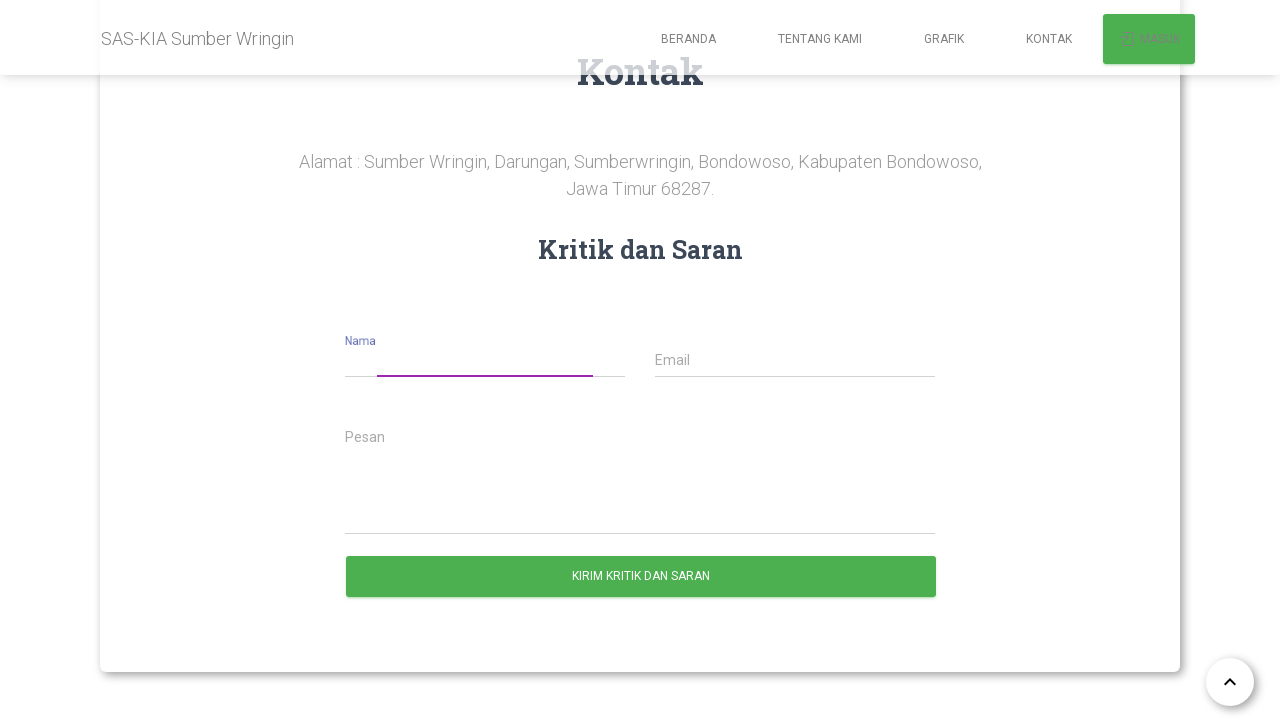

Entered special characters '123!@#$' into input field on input
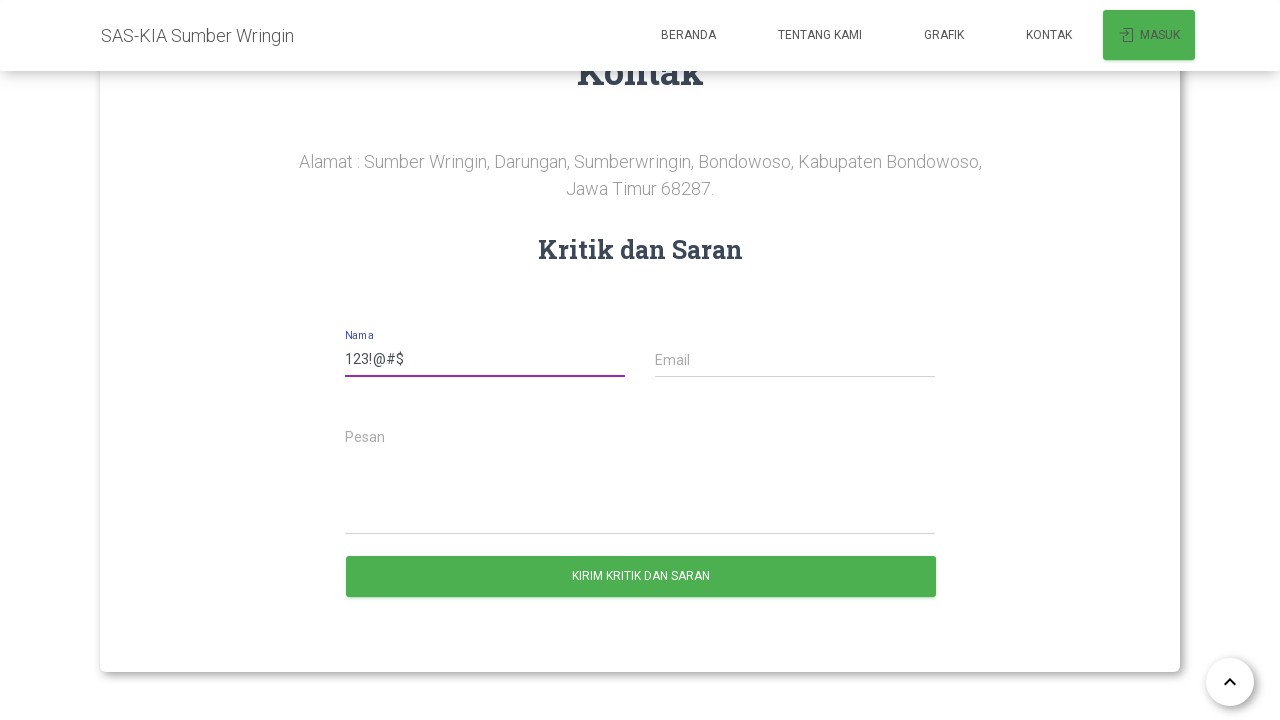

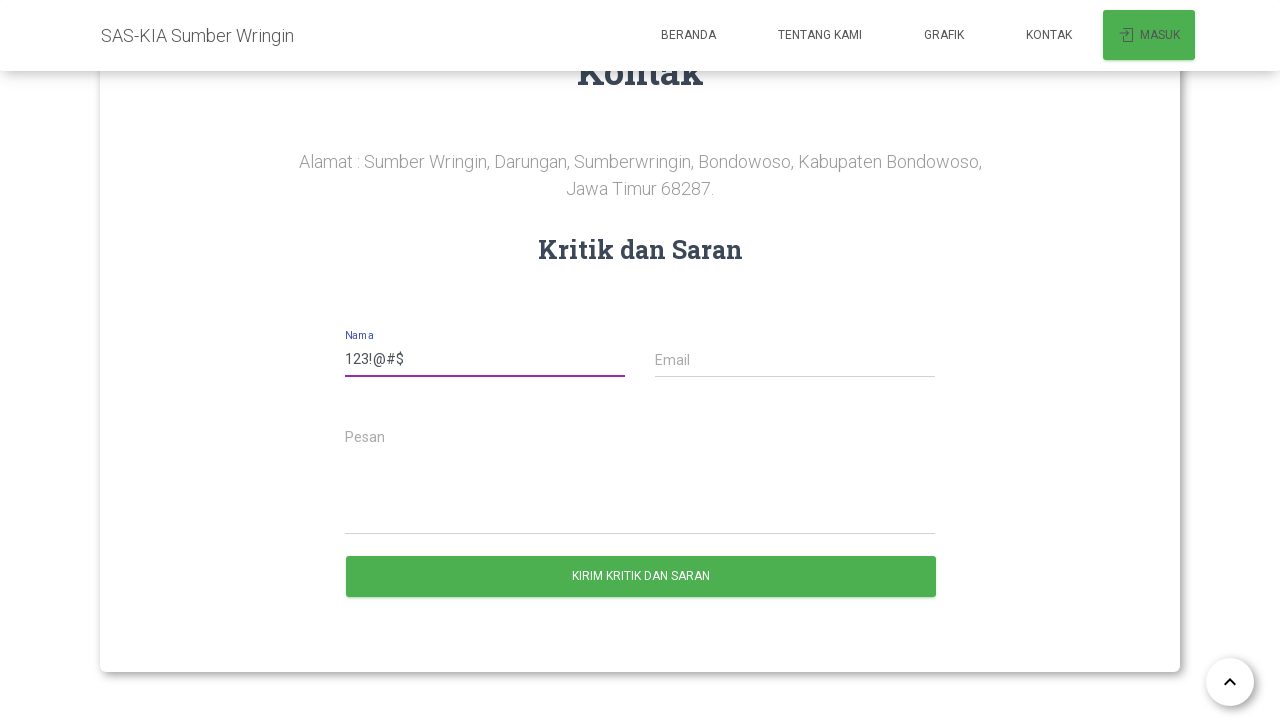